Navigates to EspoCRM demo page and clicks the demo button to access the live demo

Starting URL: https://www.espocrm.com/demo/

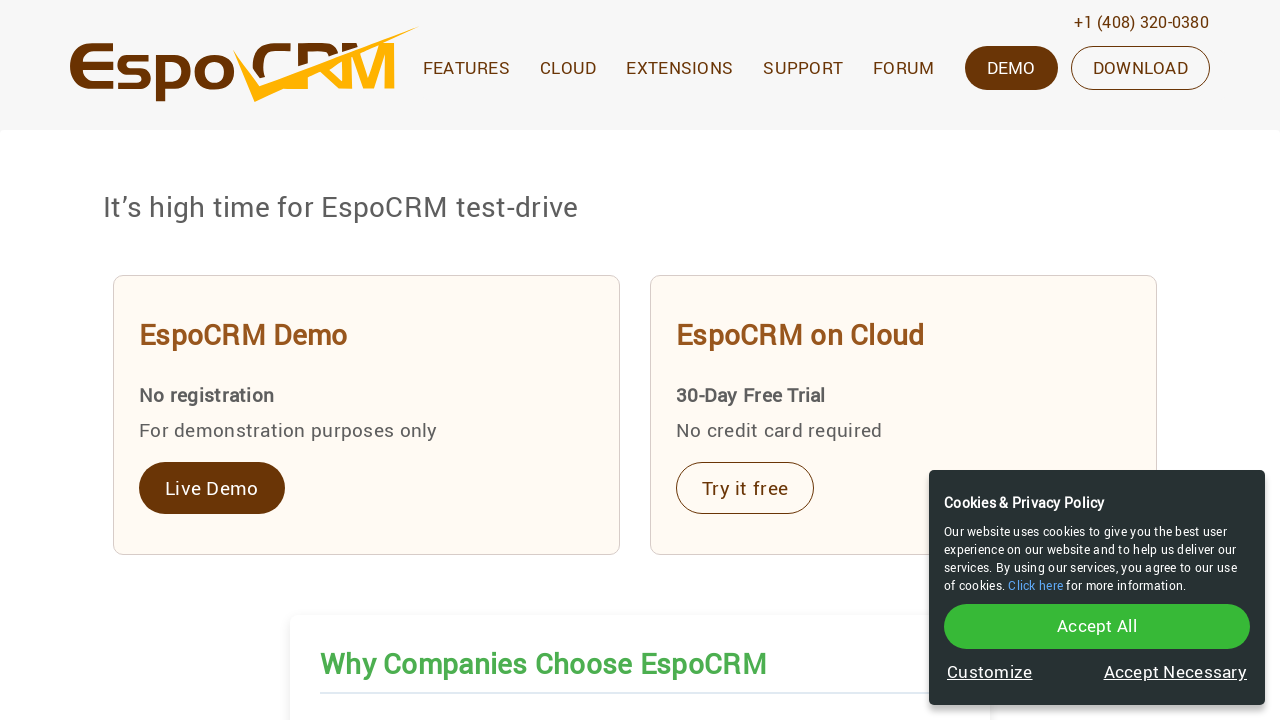

Navigated to EspoCRM demo page at https://www.espocrm.com/demo/
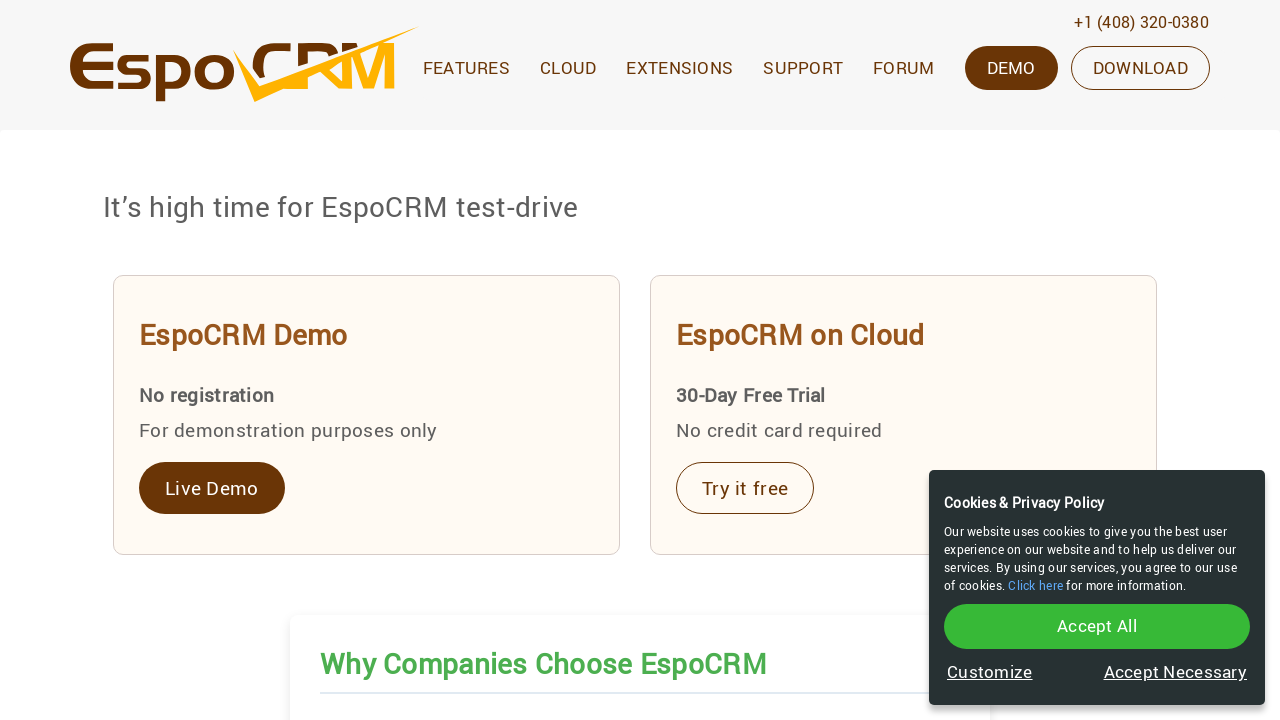

Clicked the demo button to access live demo at (212, 488) on a#demo-button
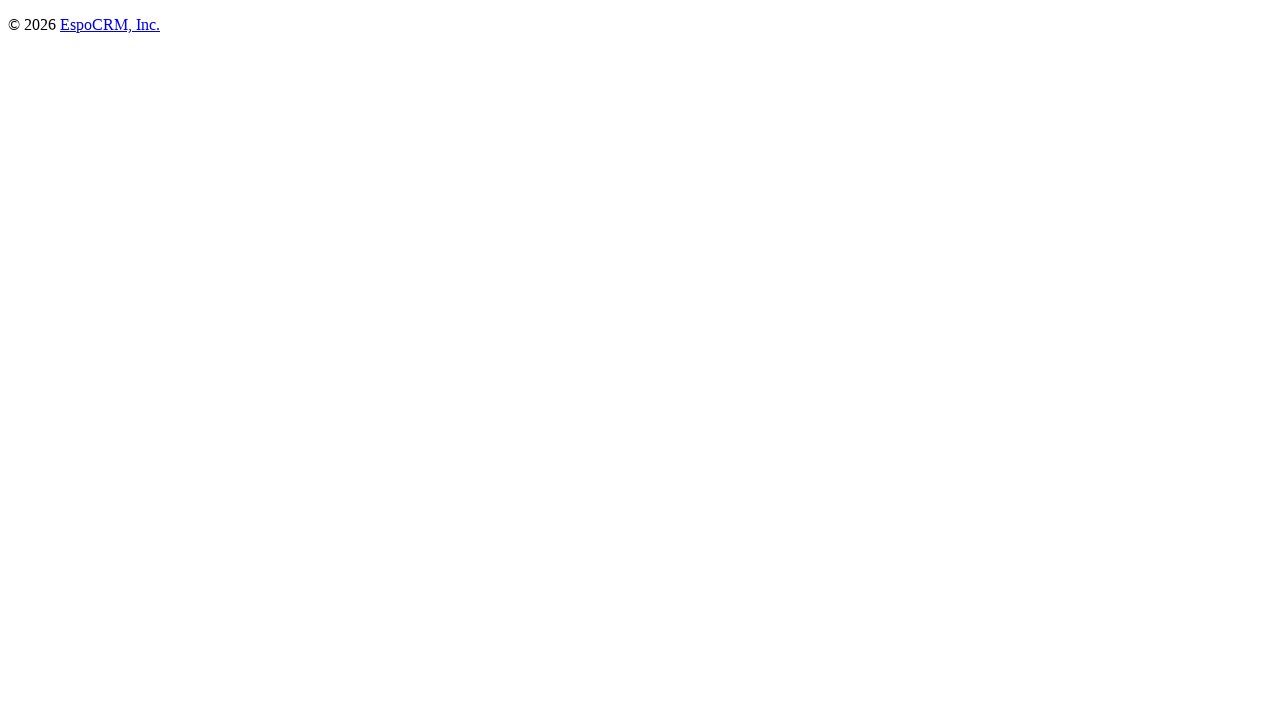

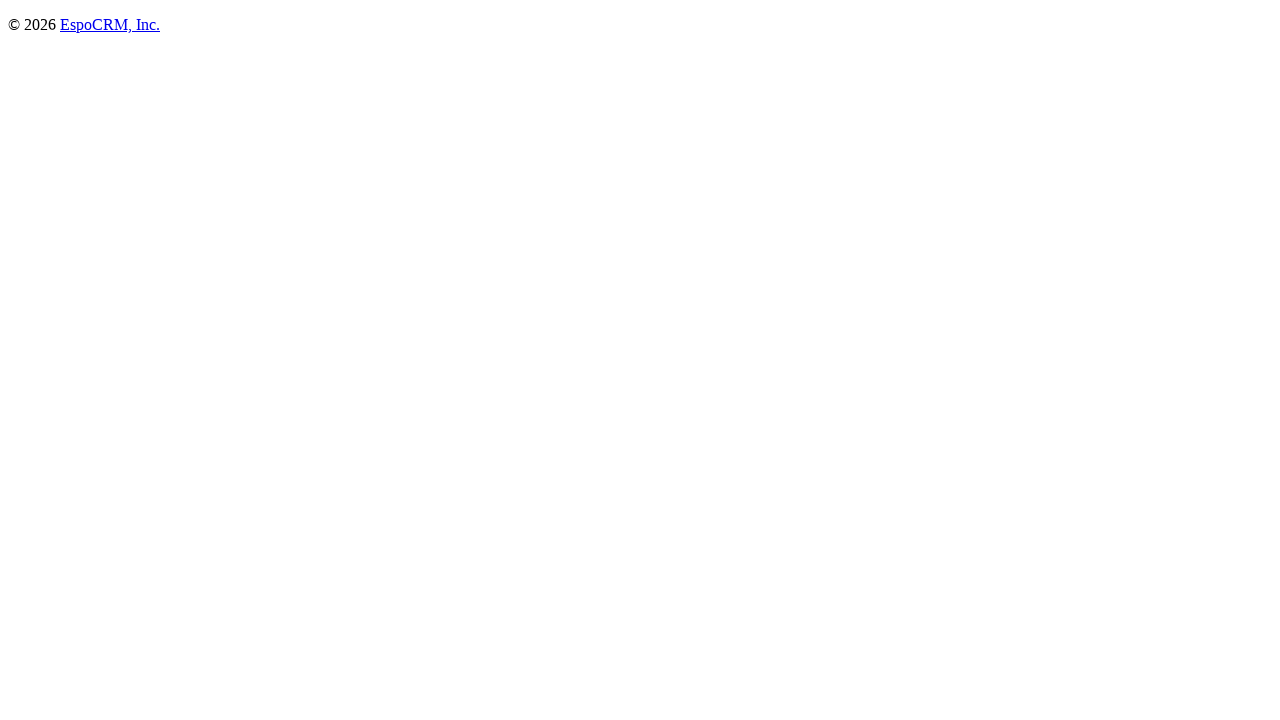